Tests that the Clear completed button displays correct text when items are completed

Starting URL: https://demo.playwright.dev/todomvc

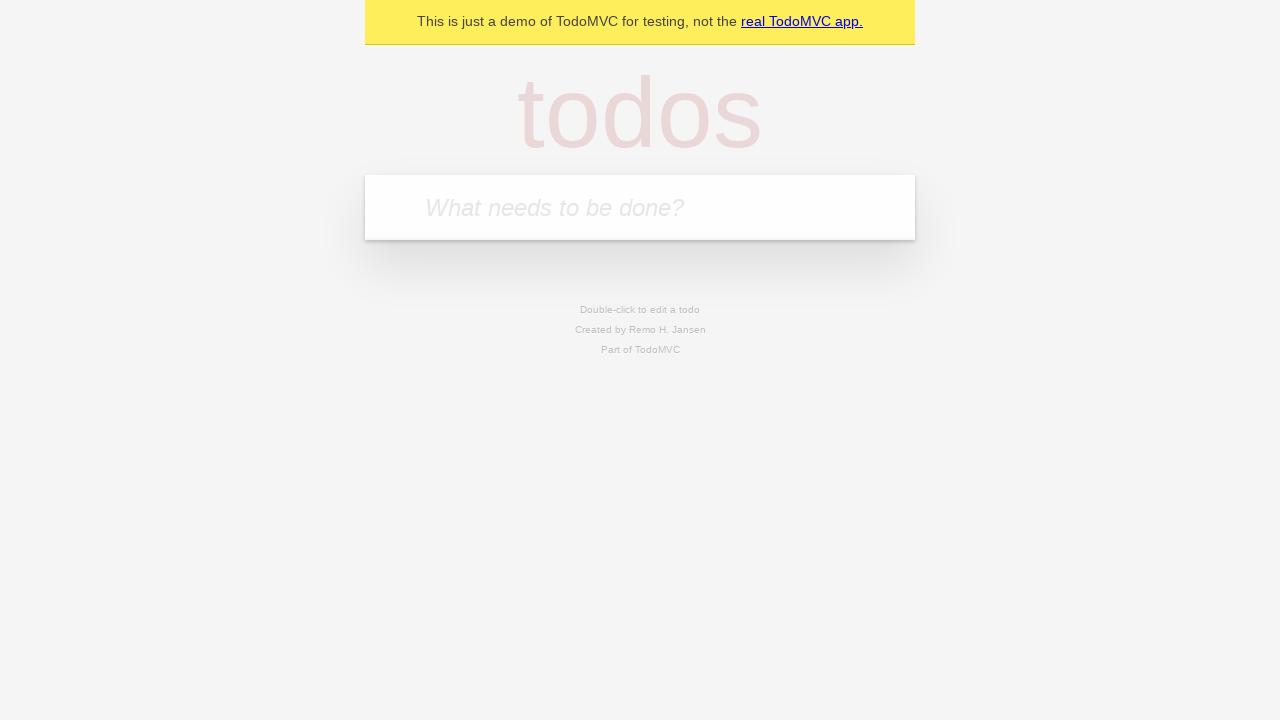

Filled new todo field with 'Book doctor appointment' on .new-todo
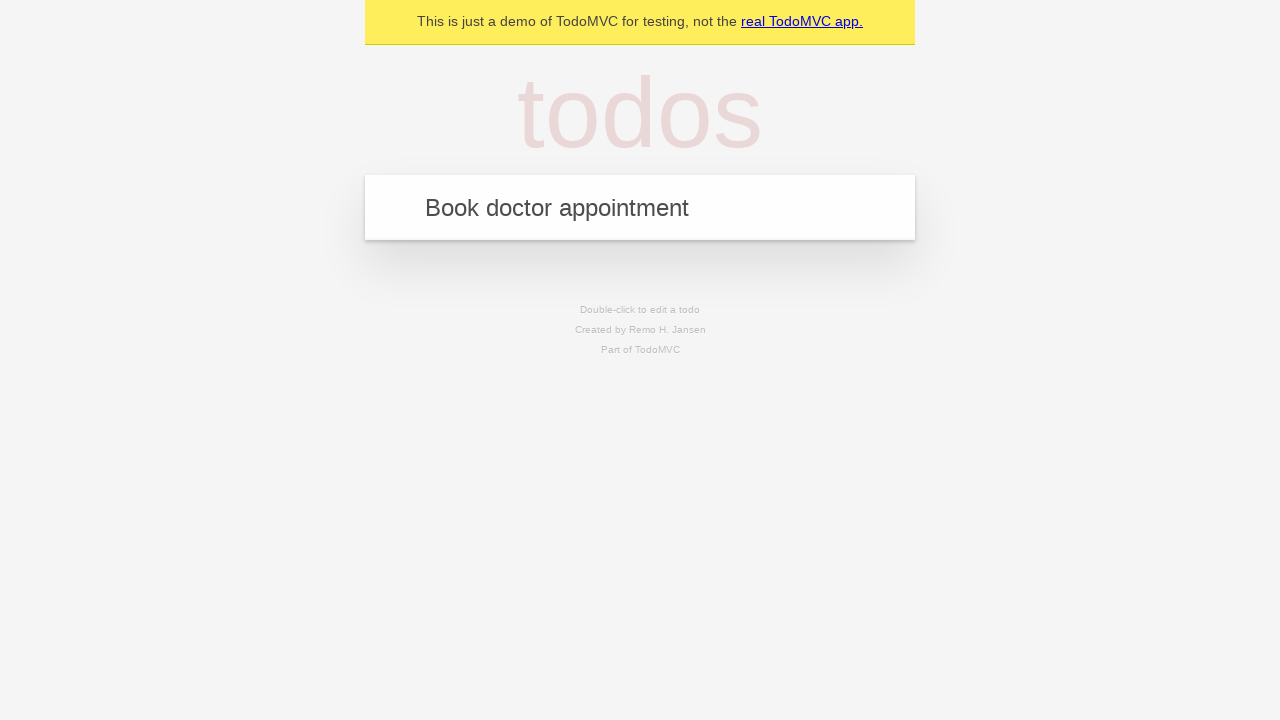

Pressed Enter to add first todo item
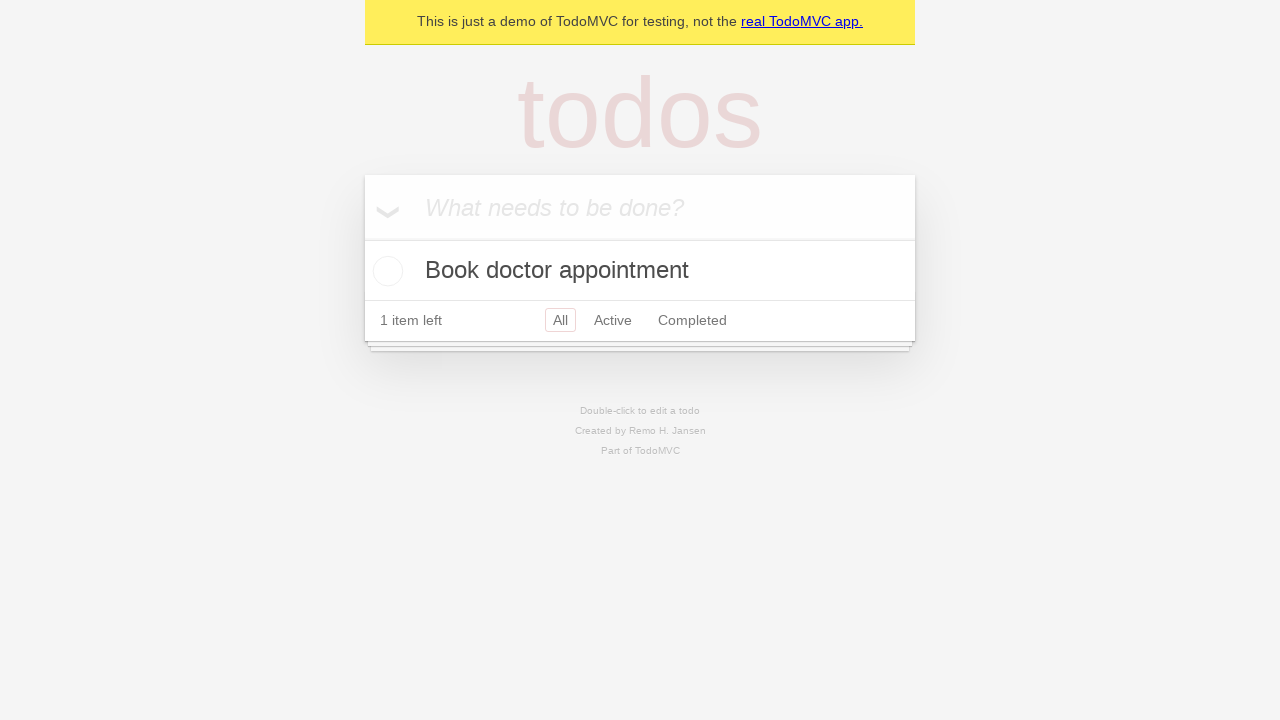

Filled new todo field with 'Buy birthday gift for Mom' on .new-todo
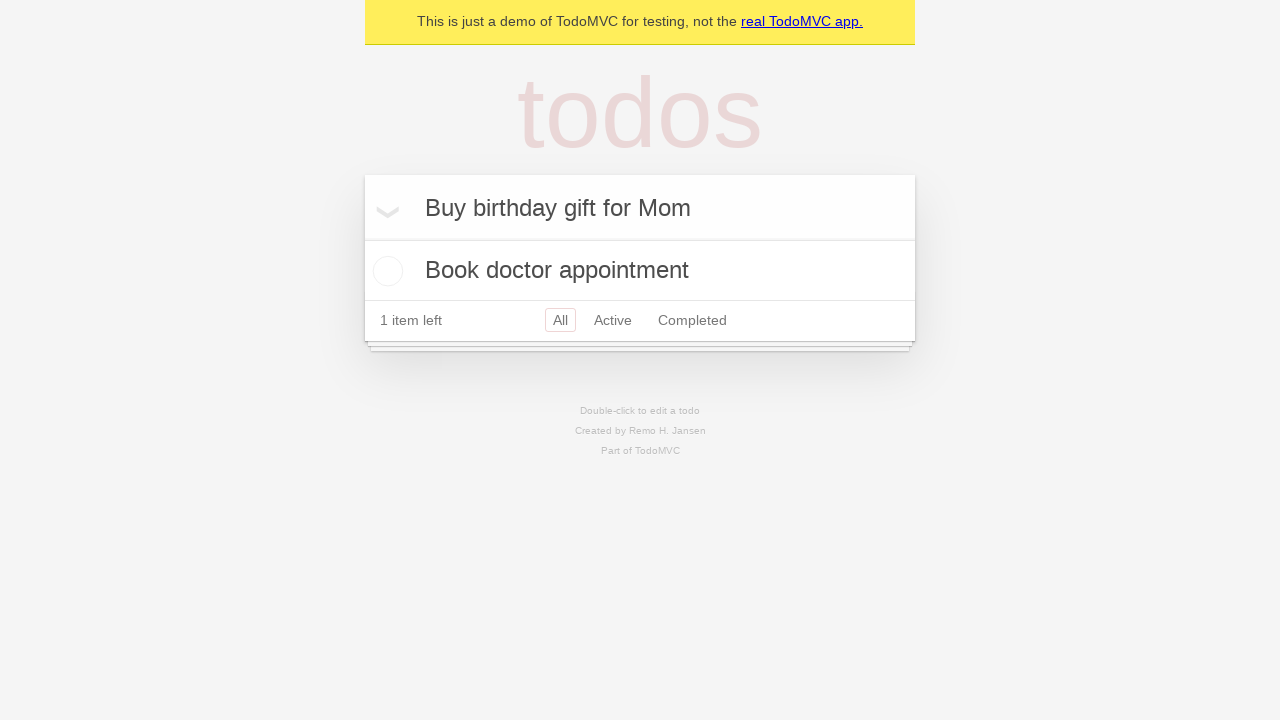

Pressed Enter to add second todo item
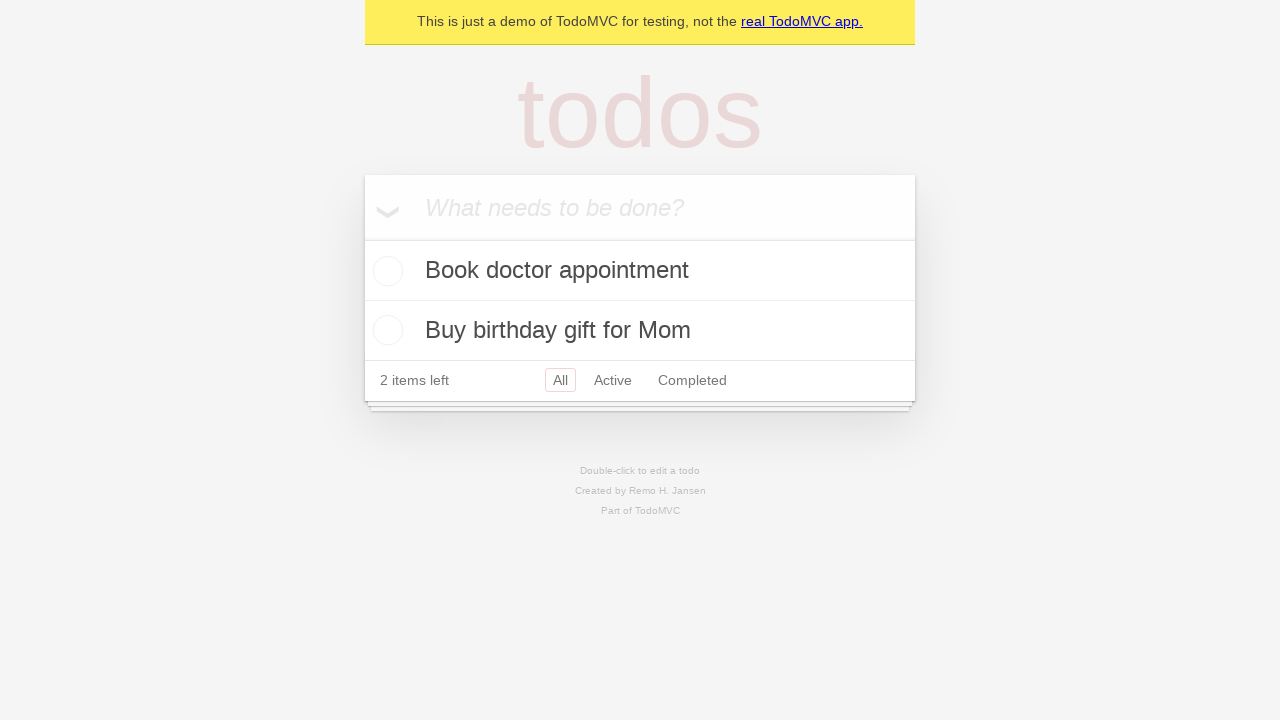

Filled new todo field with 'Find place for vacation' on .new-todo
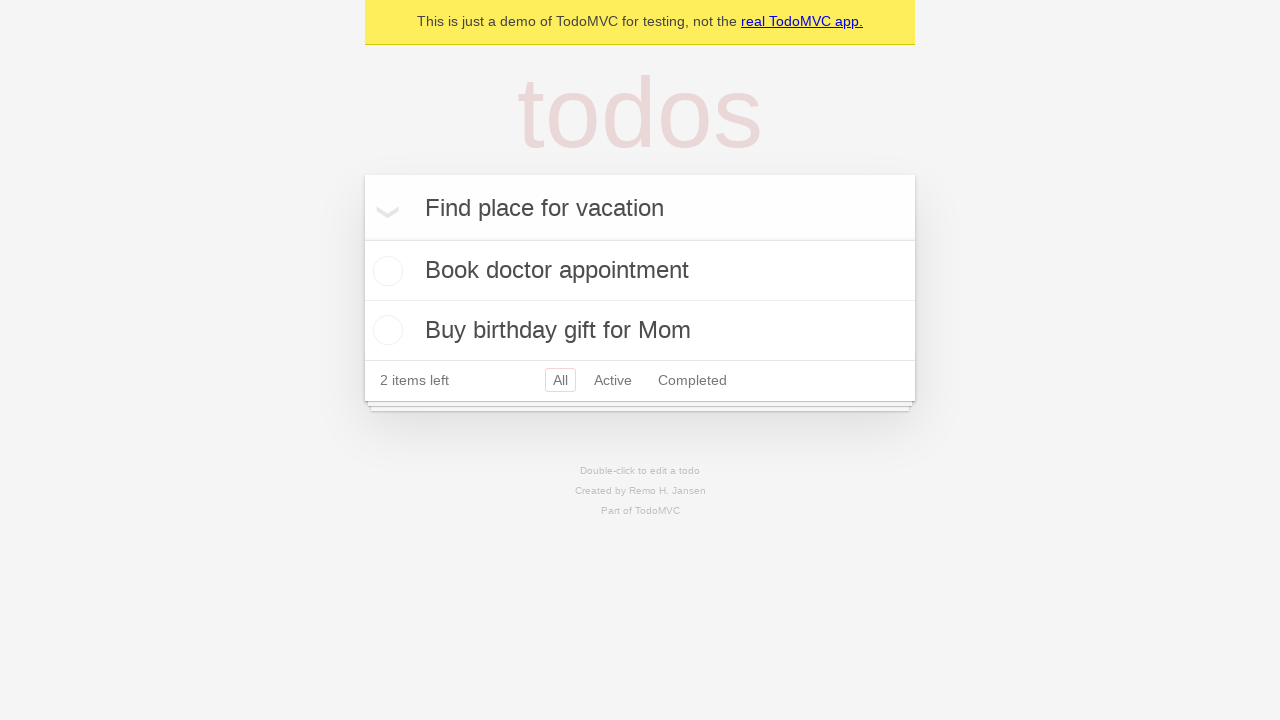

Pressed Enter to add third todo item
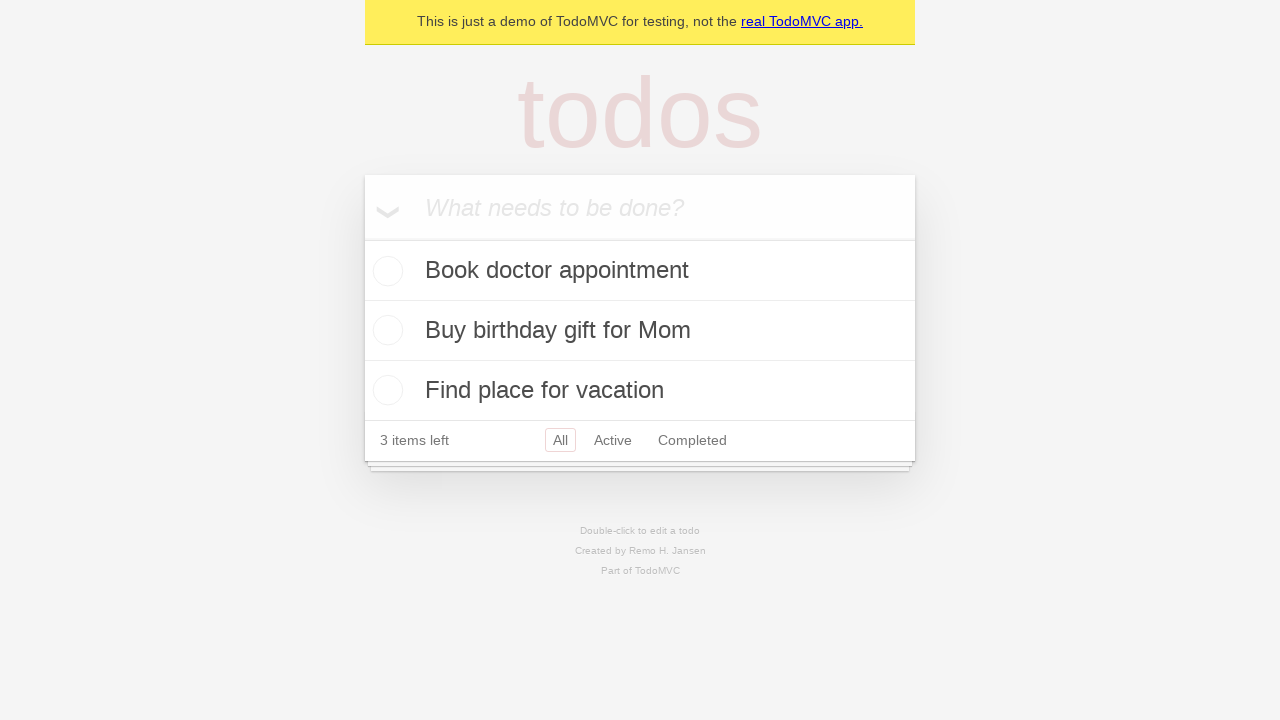

All three todo items loaded
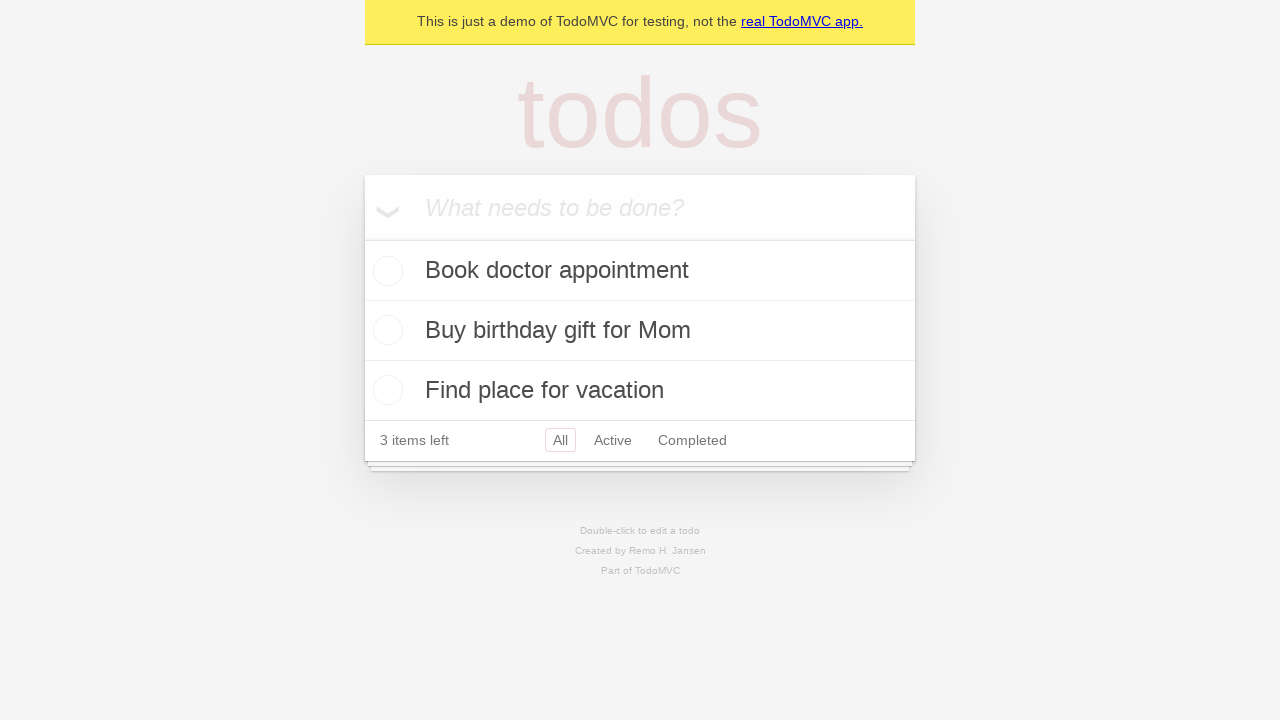

Clicked toggle checkbox on first todo item to mark as completed at (385, 271) on .todo-list li:first-child .toggle
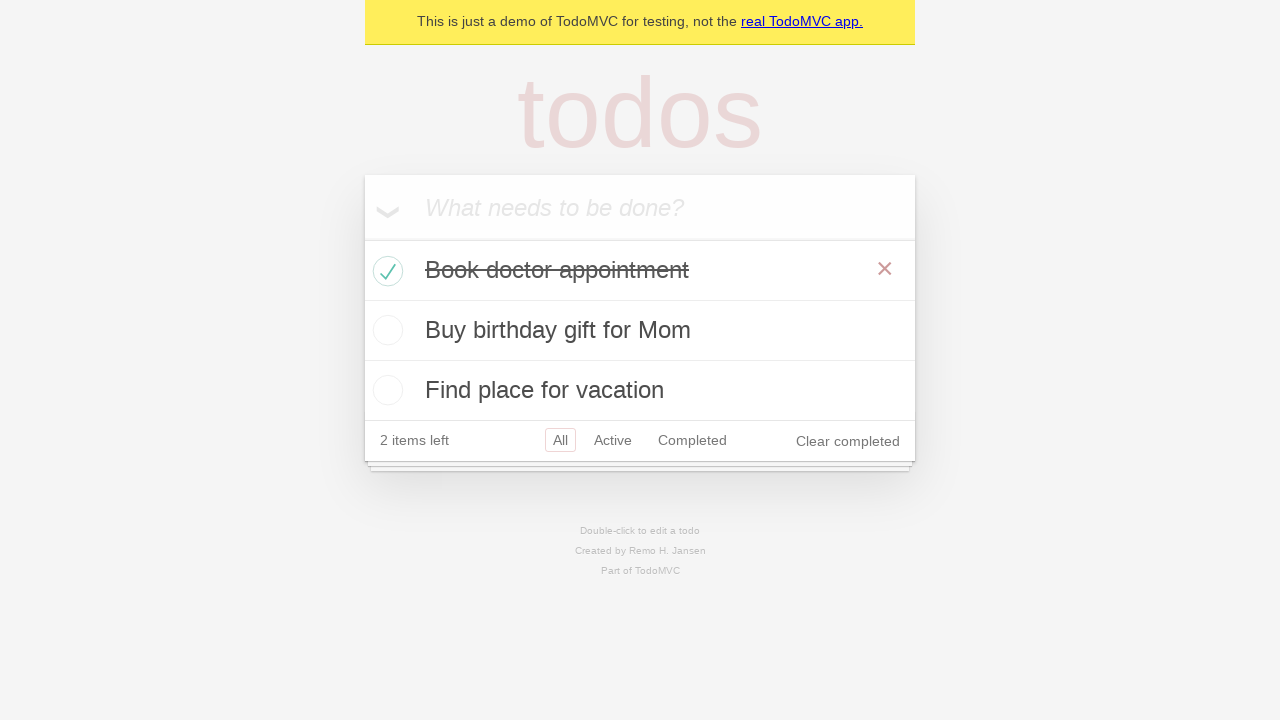

Clear completed button appeared after marking todo as complete
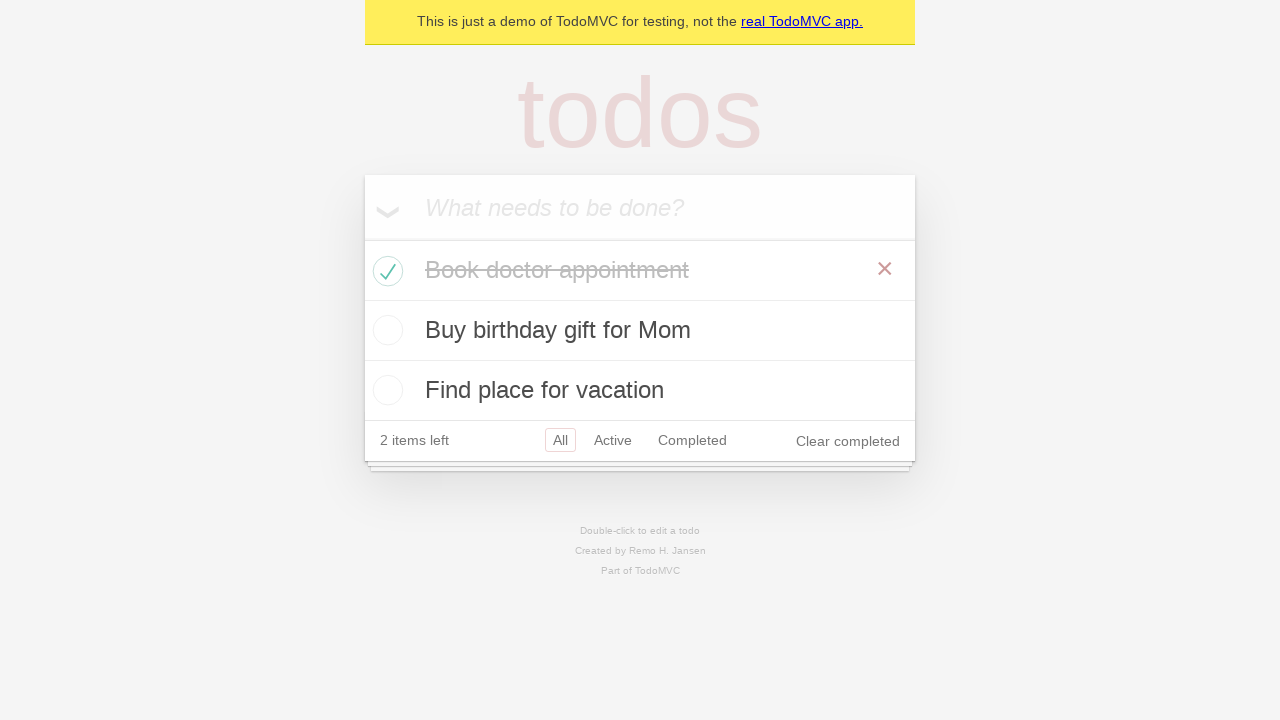

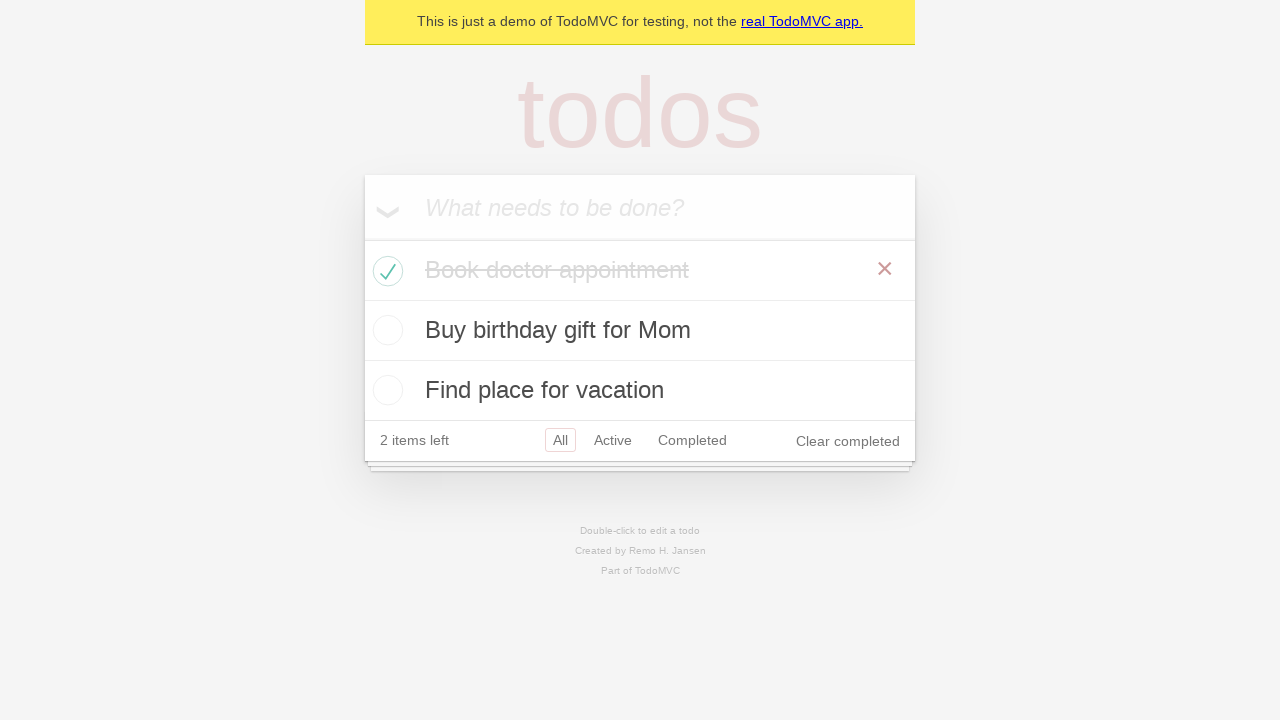